Tests registration form submission by filling in first name, last name, and email fields, then verifying successful registration message

Starting URL: http://suninjuly.github.io/registration1.html

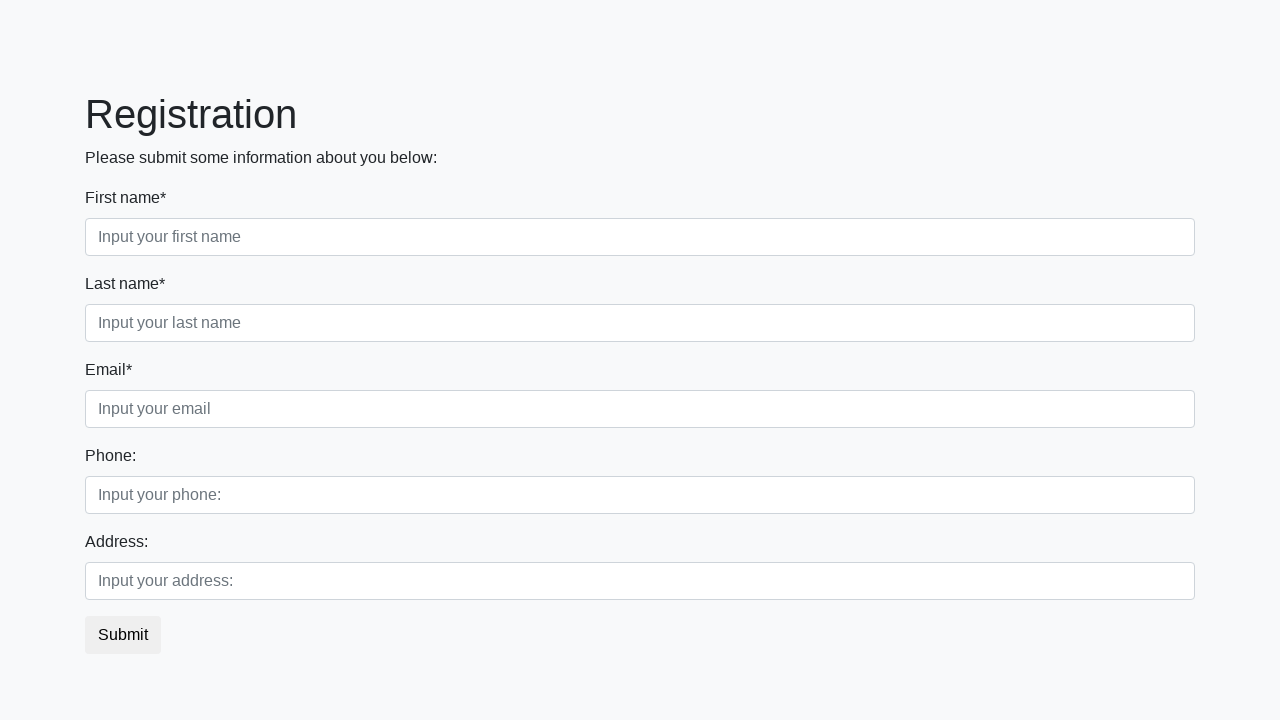

Filled first name field with 'John' on .first_block .form-control.first
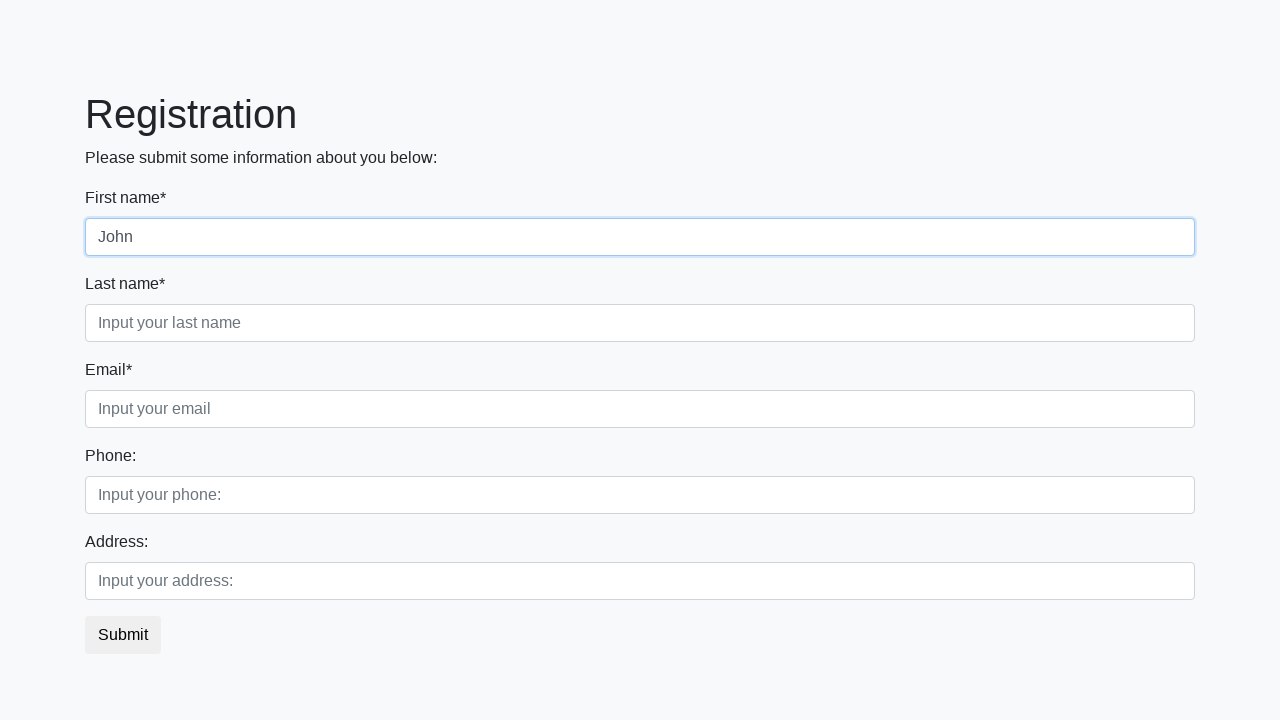

Filled last name field with 'Smith' on .first_block .form-control.second
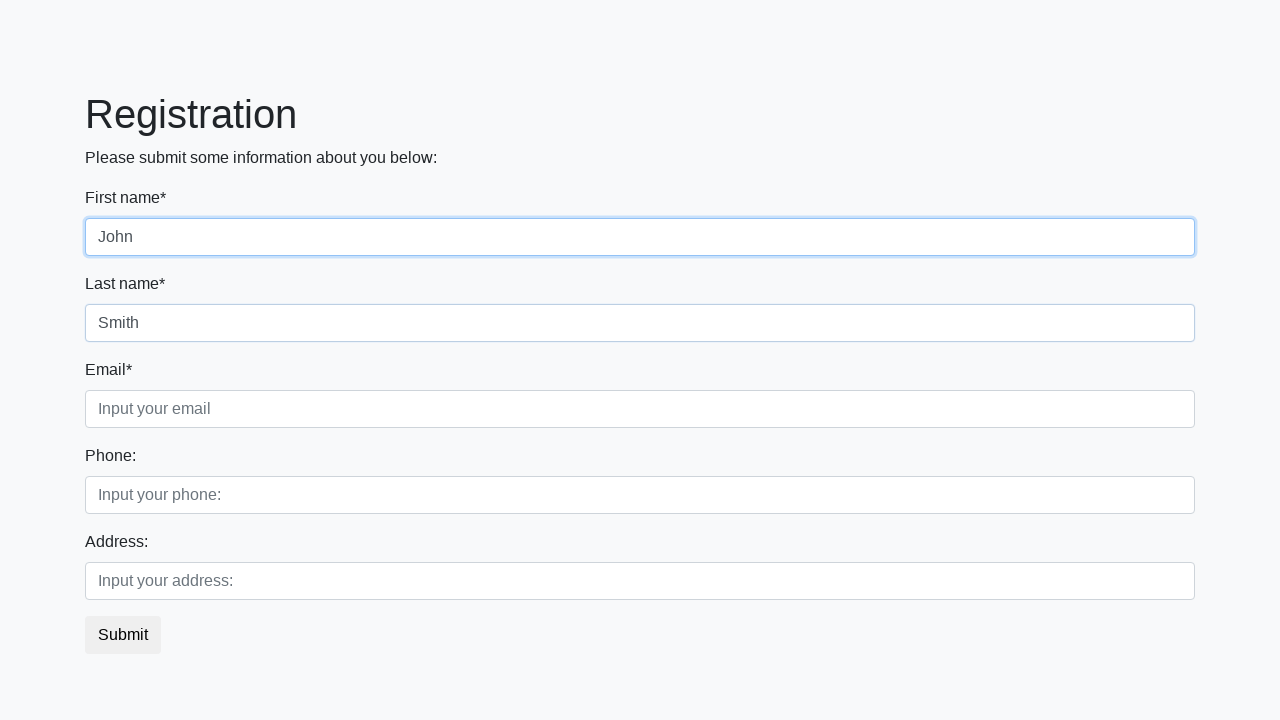

Filled email field with 'john.smith@example.com' on .first_block .form-control.third
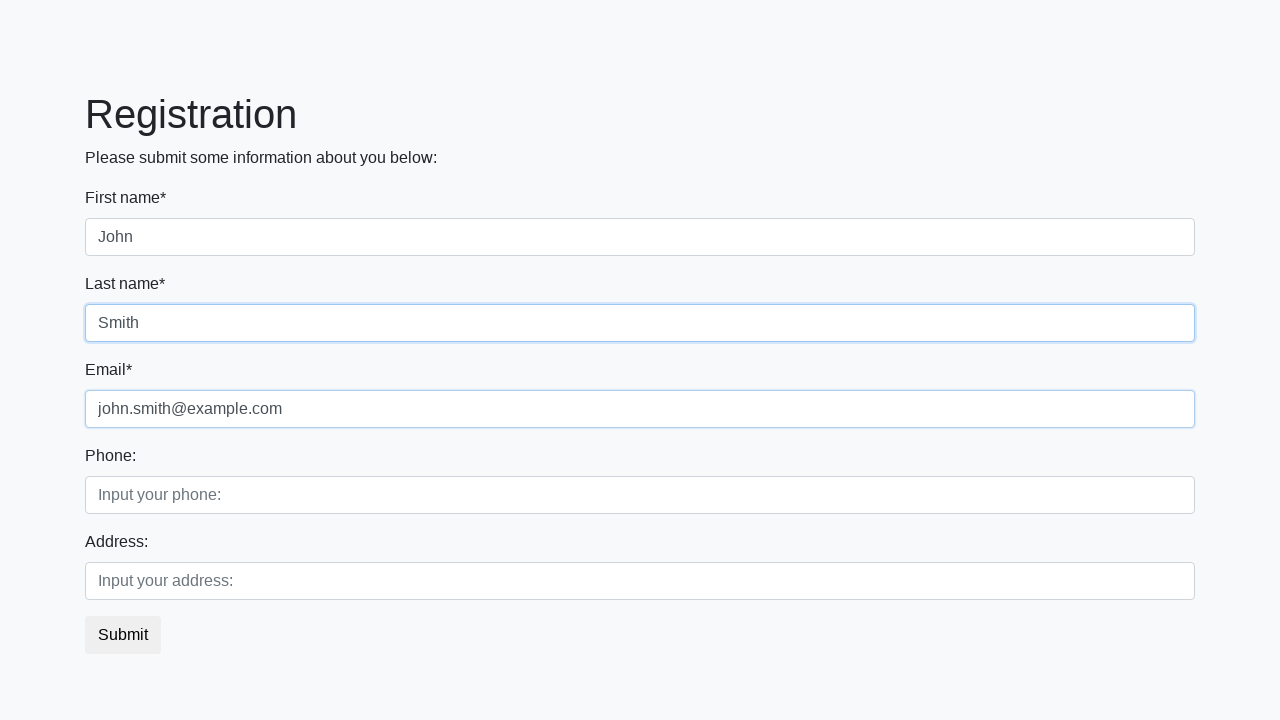

Clicked submit button to register at (123, 635) on .btn.btn-default
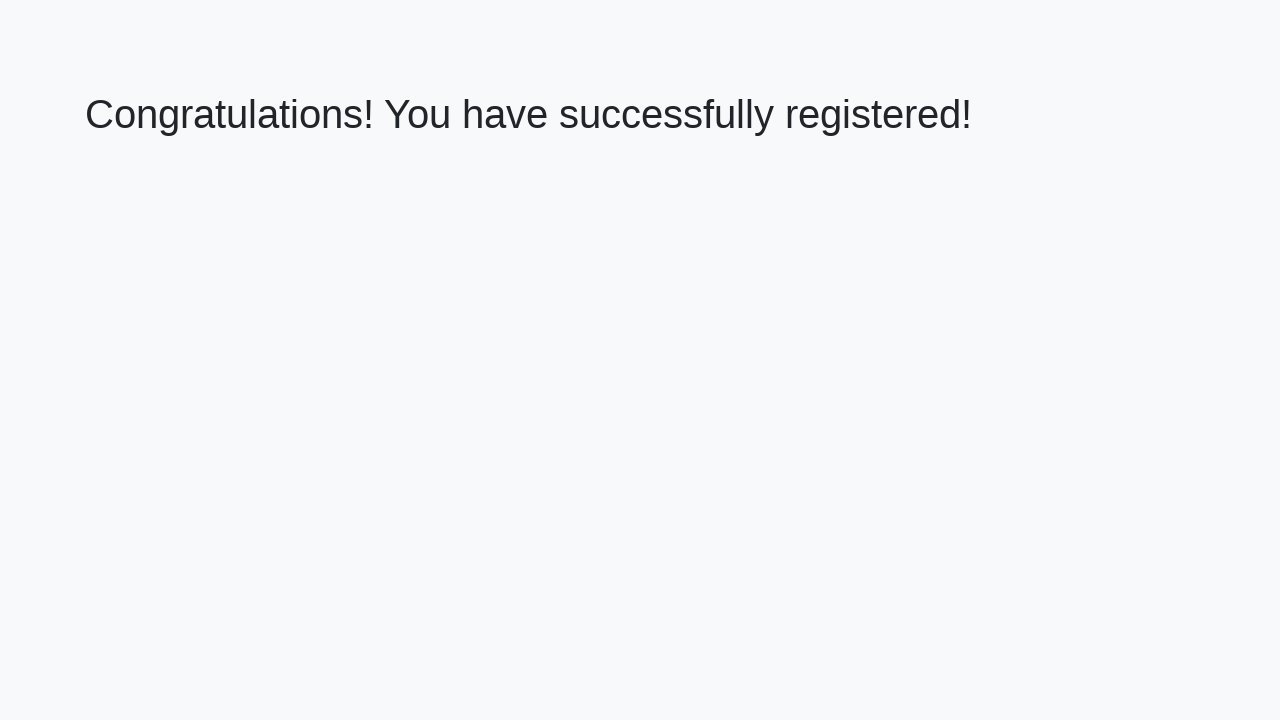

Success message appeared
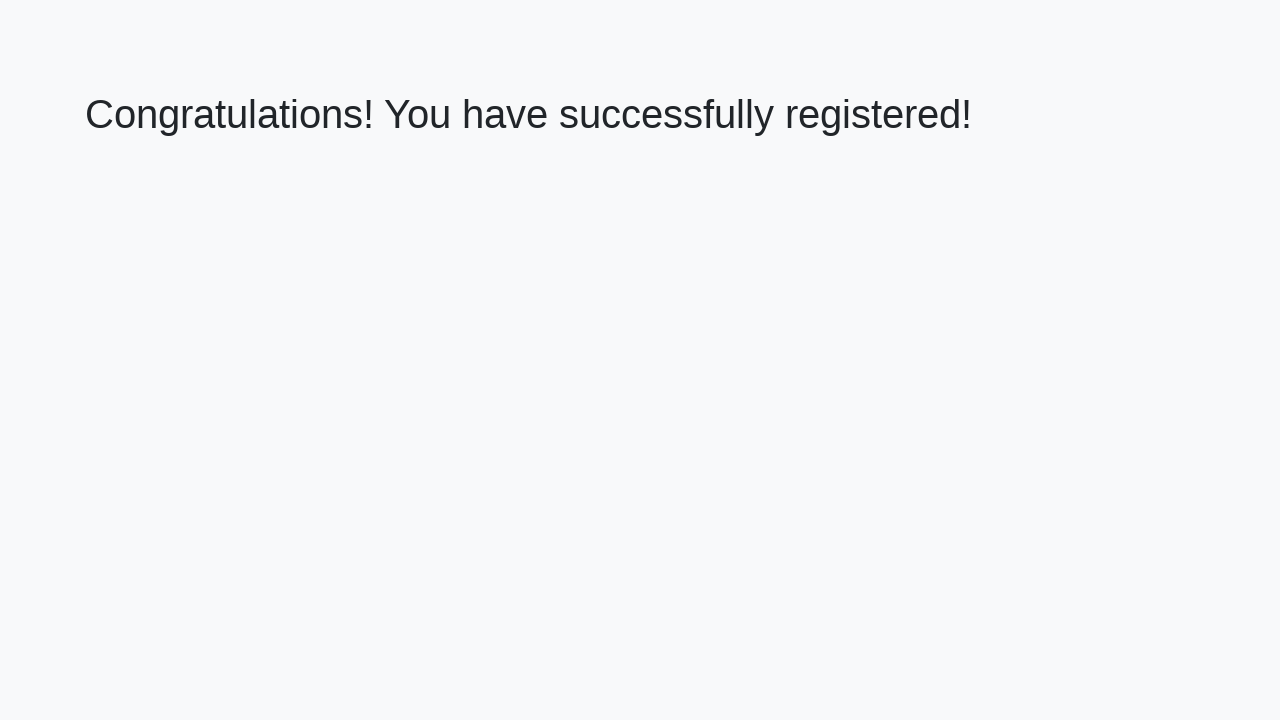

Retrieved success message text
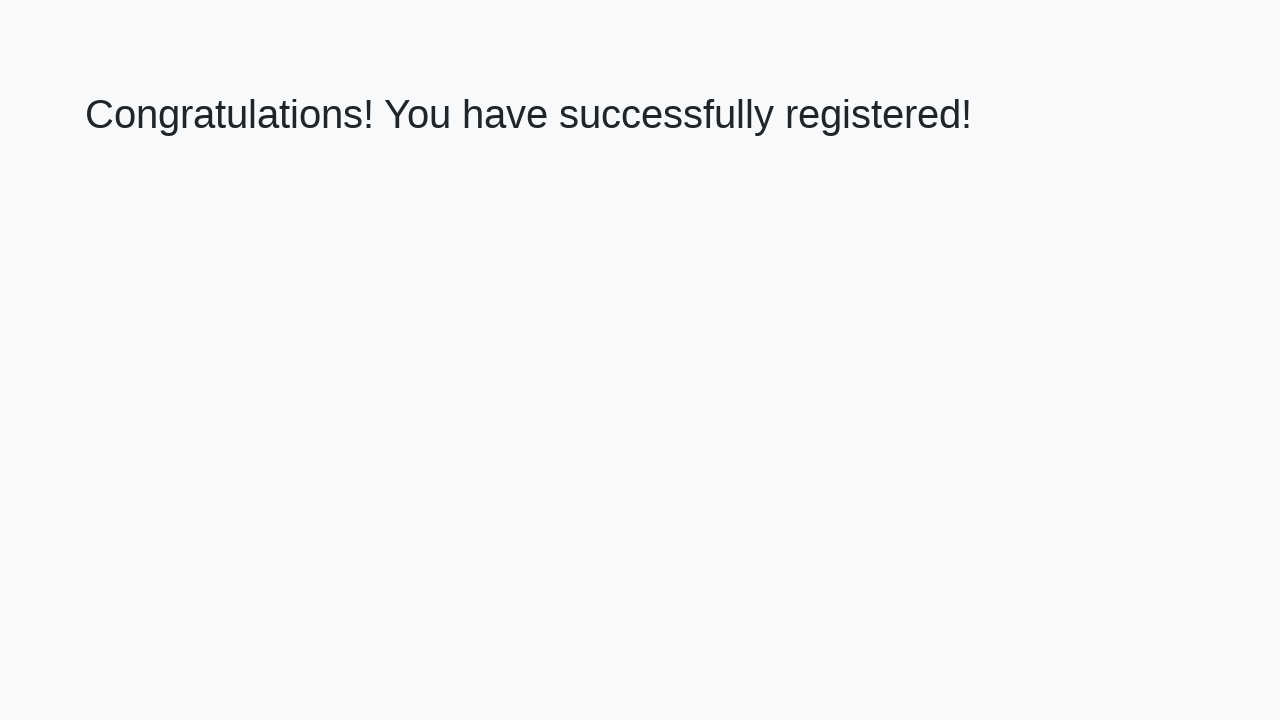

Verified success message: 'Congratulations! You have successfully registered!'
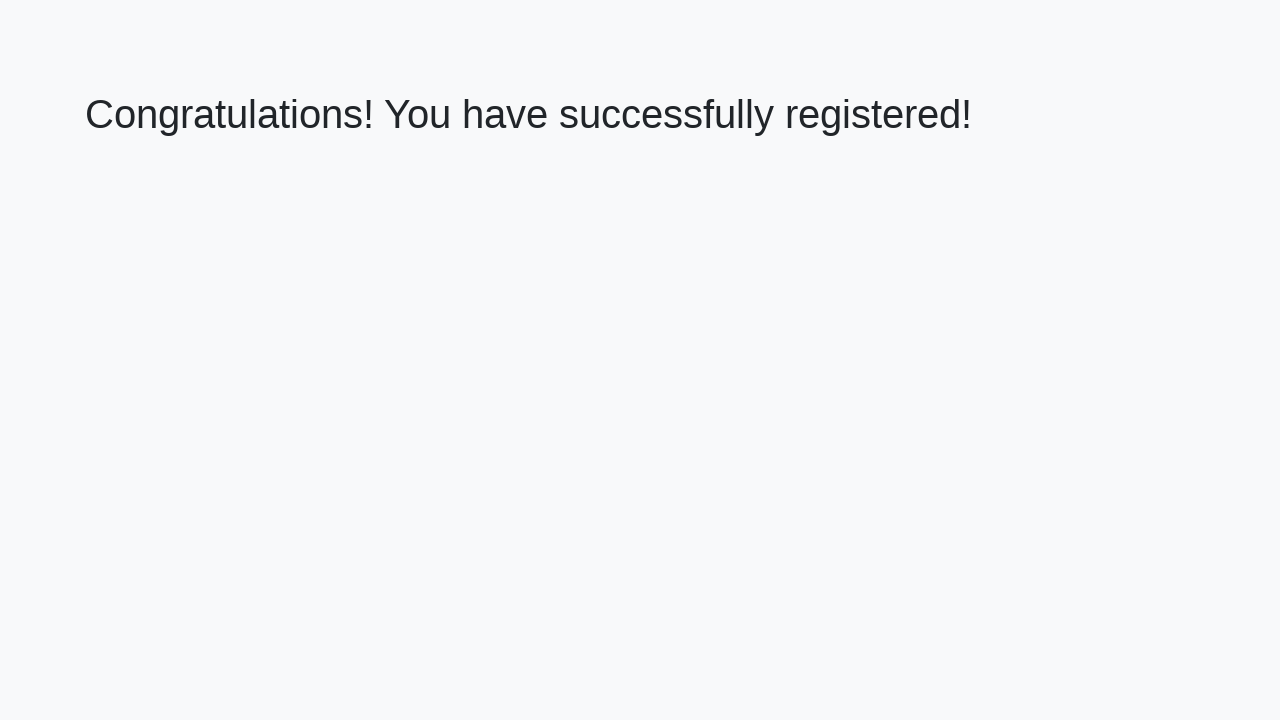

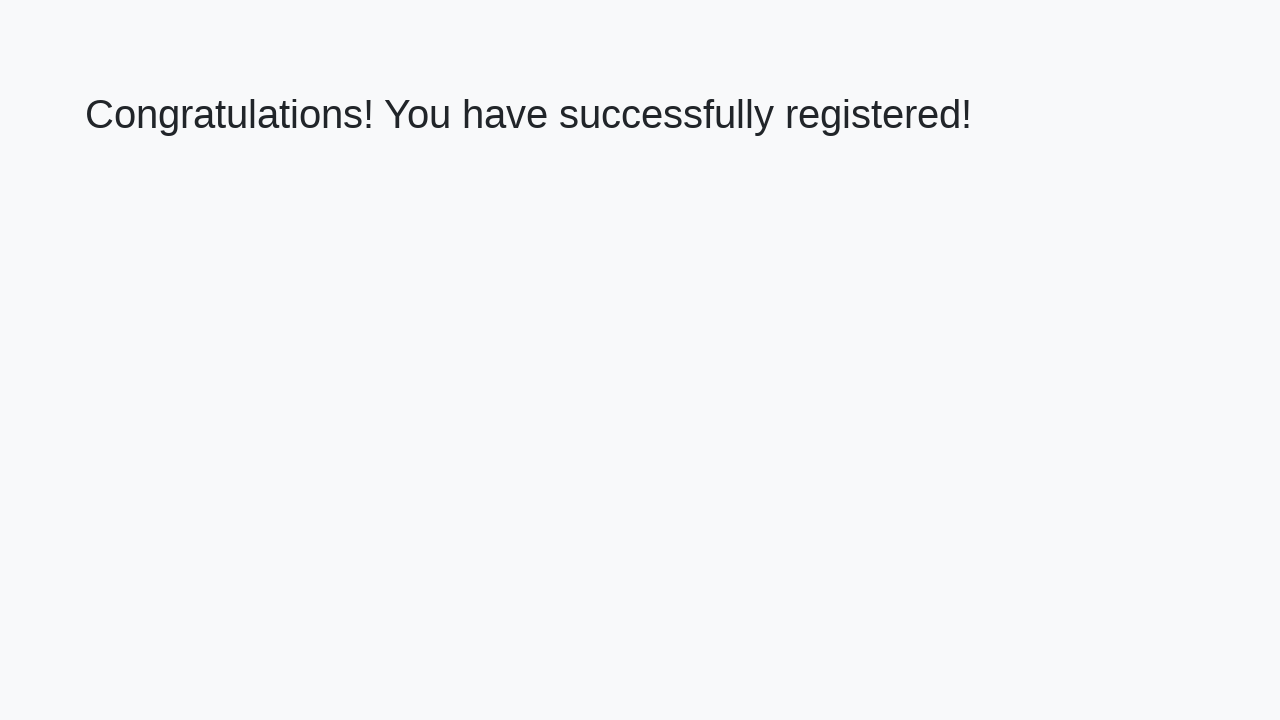